Tests multiple buttons page by clicking on Button 1 and verifying the result text displayed

Starting URL: http://practice.cydeo.com/multiple_buttons

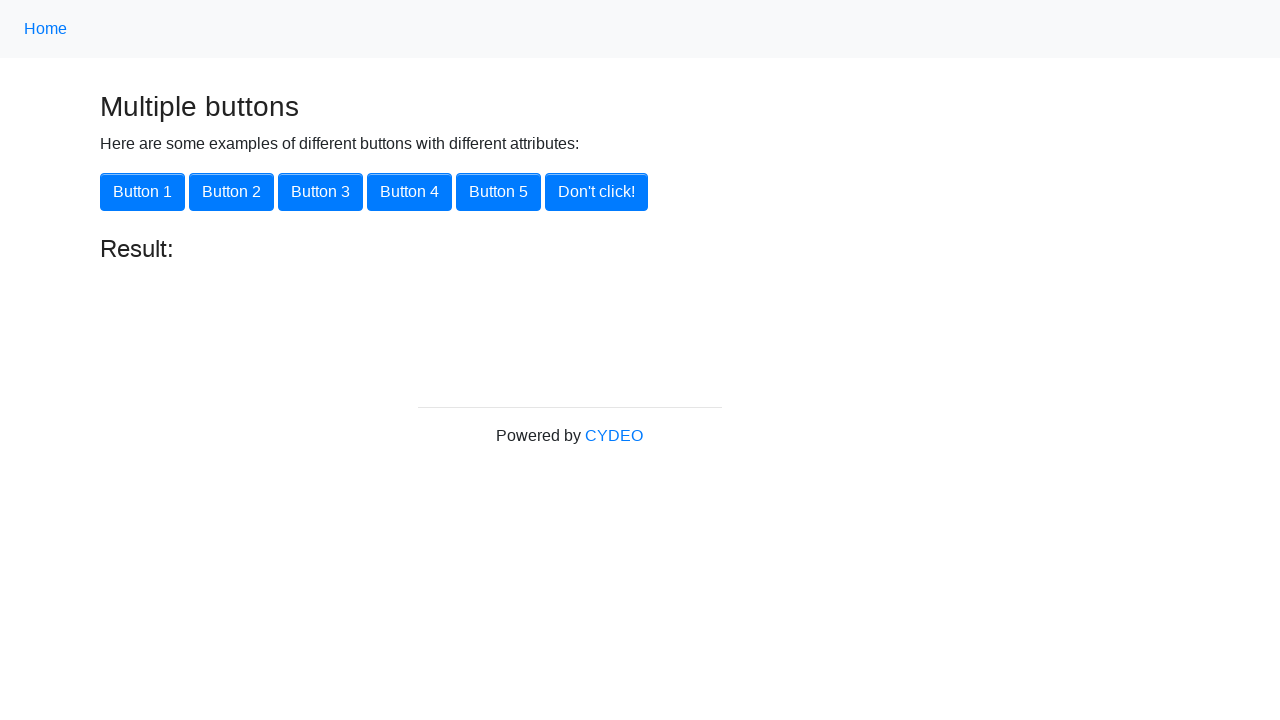

Clicked Button 1 using onclick attribute at (142, 192) on button[onclick='button1()']
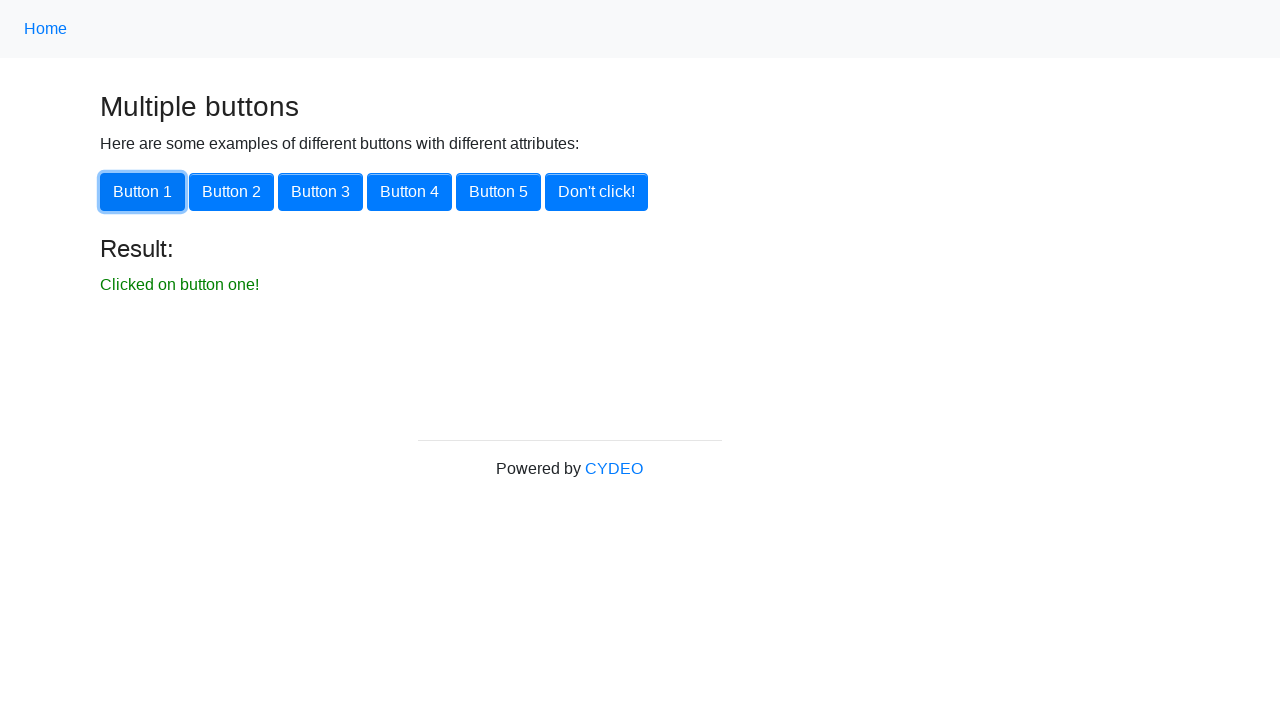

Result text element loaded
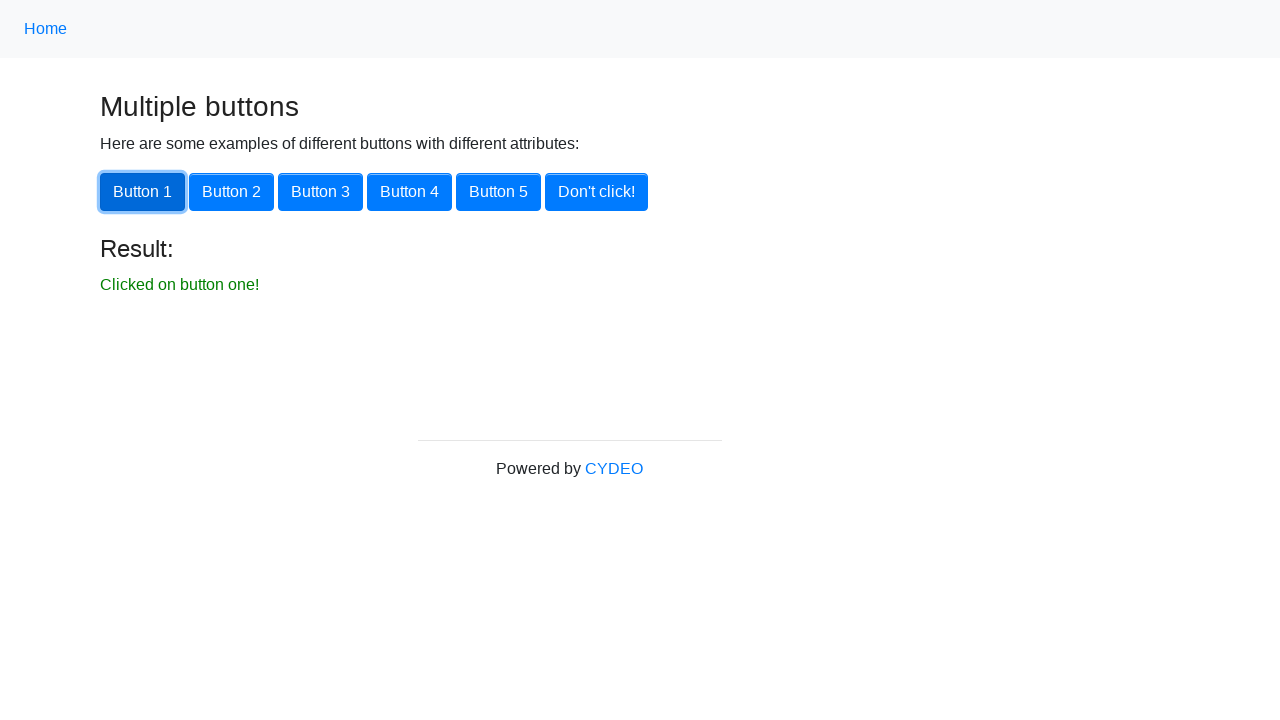

Retrieved result text content
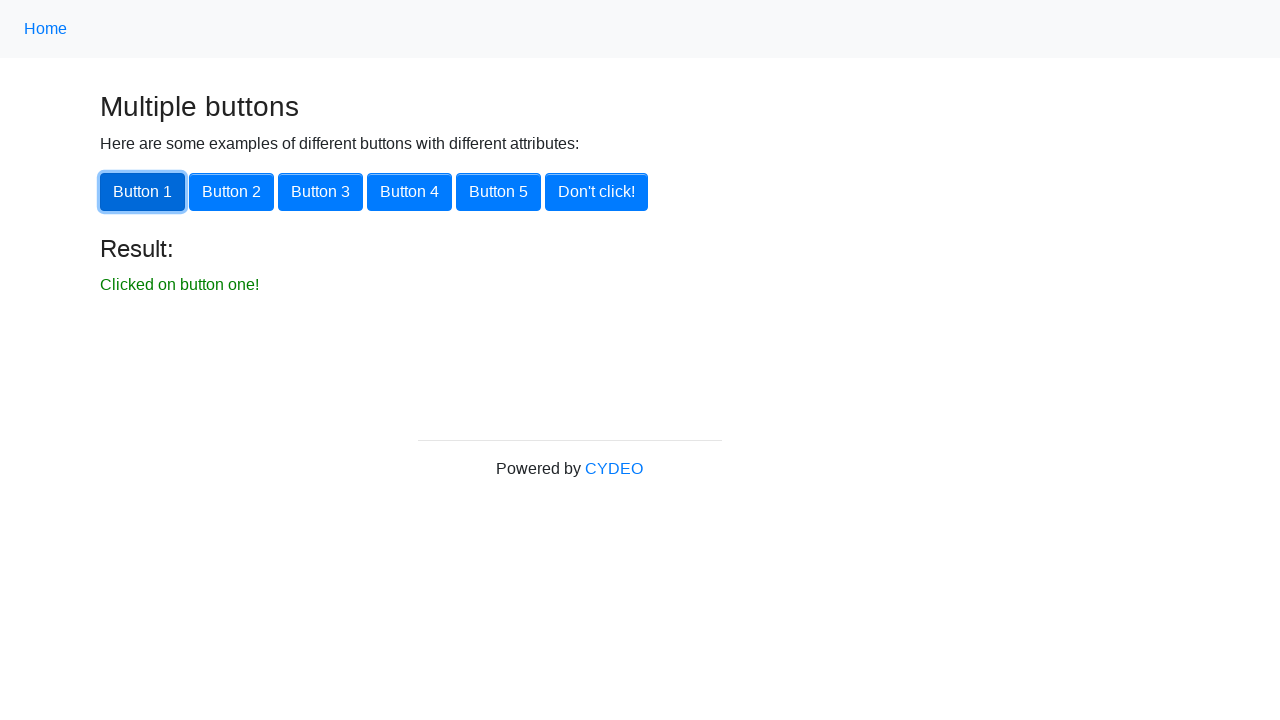

Verified result text matches expected 'Clicked on button one!'
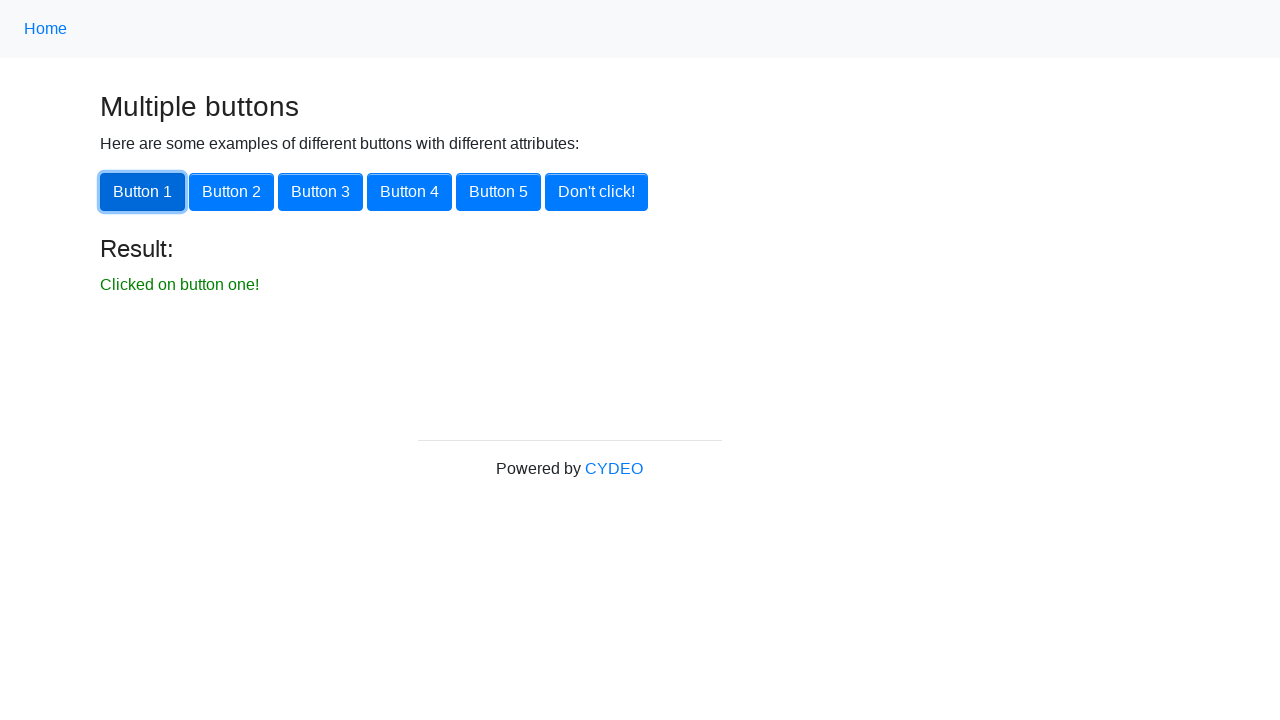

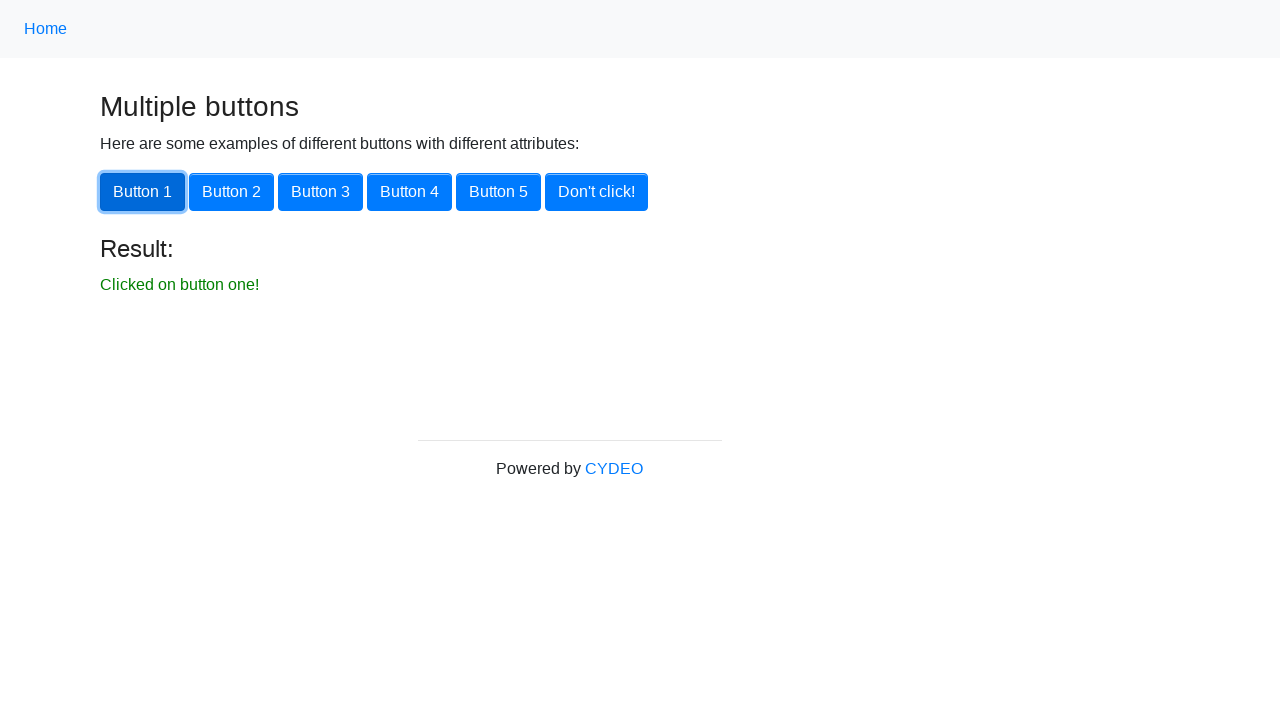